Tests horizontal slider functionality by moving the slider to 100% position

Starting URL: http://the-internet.herokuapp.com/horizontal_slider

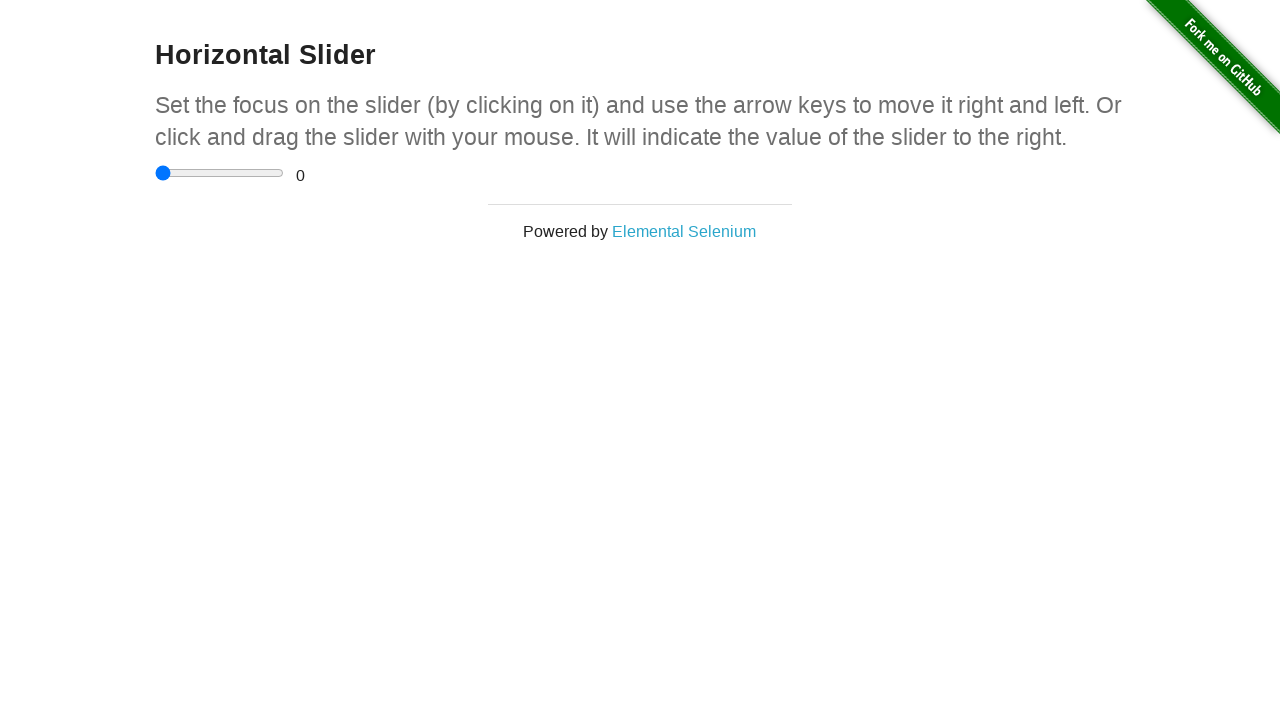

Waited for slider element to load
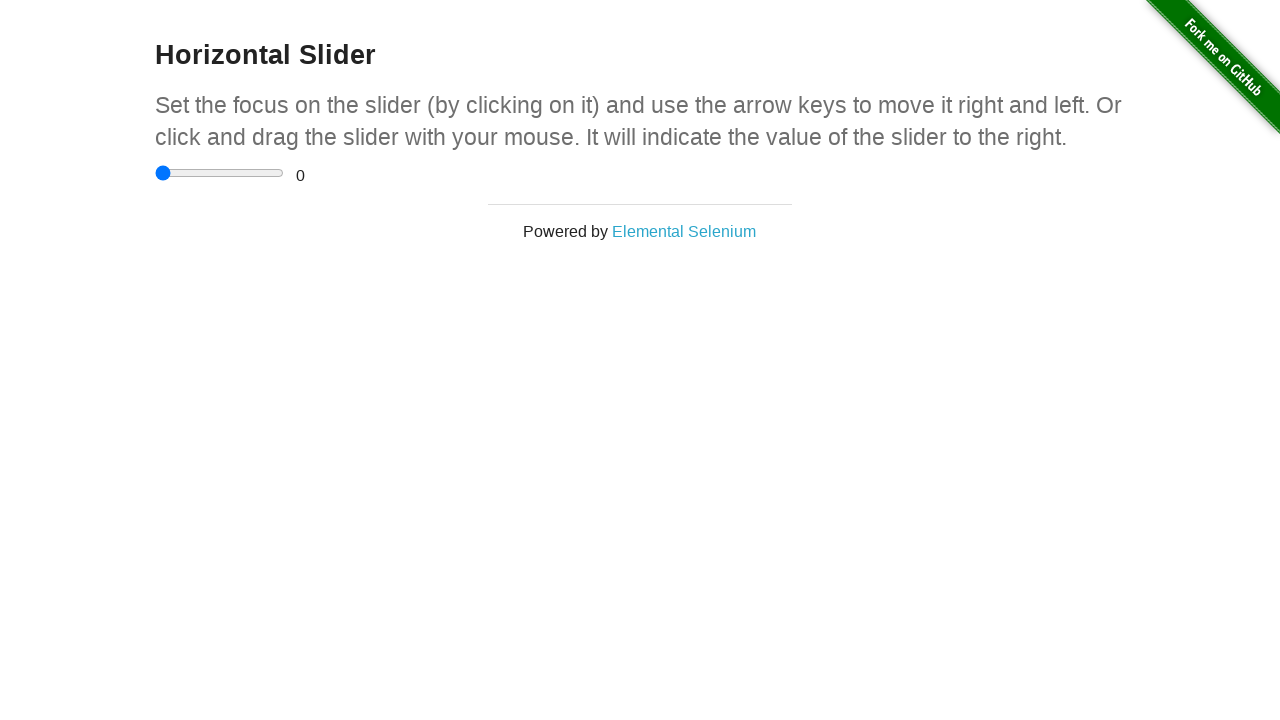

Located the horizontal slider element
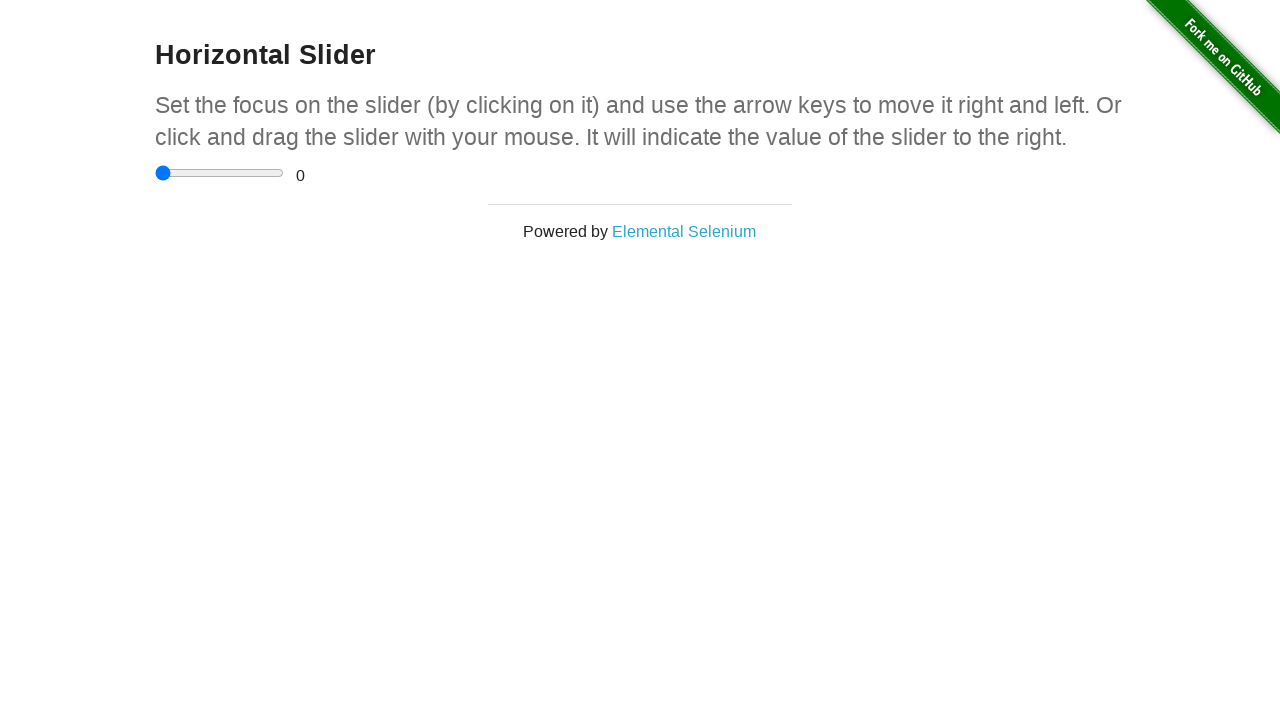

Retrieved slider bounding box dimensions
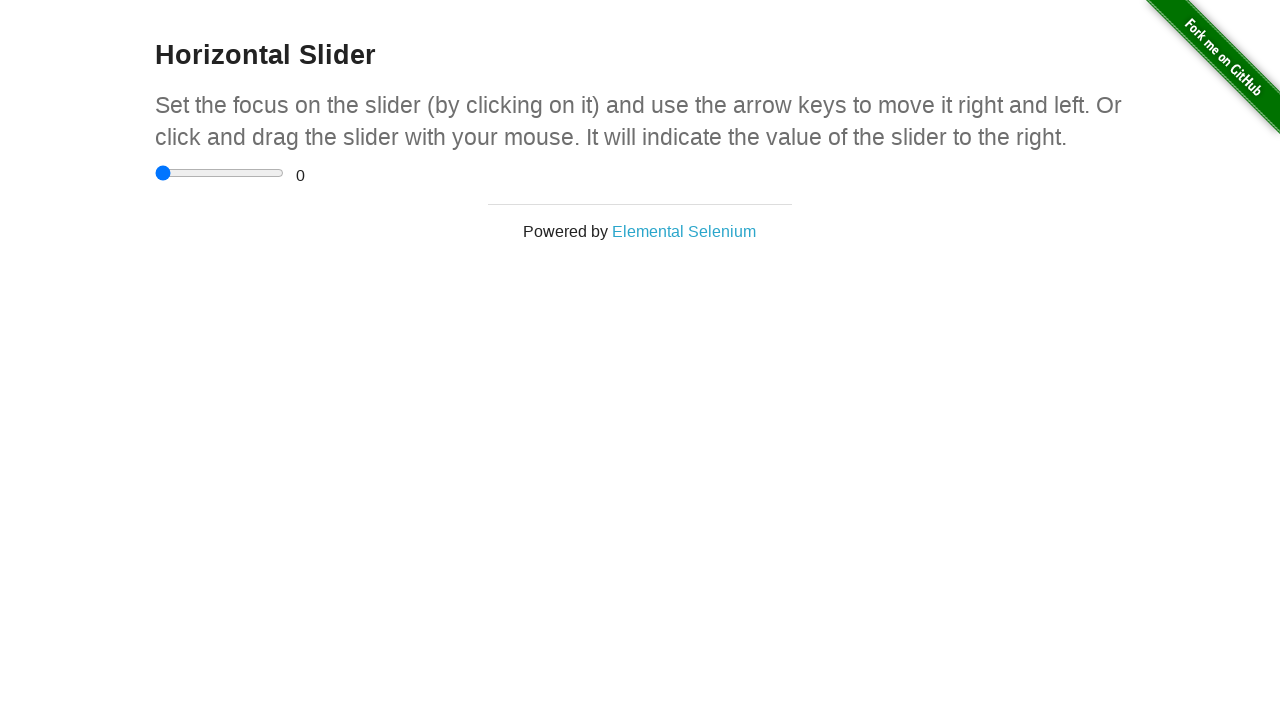

Moved mouse to slider starting position at (155, 173)
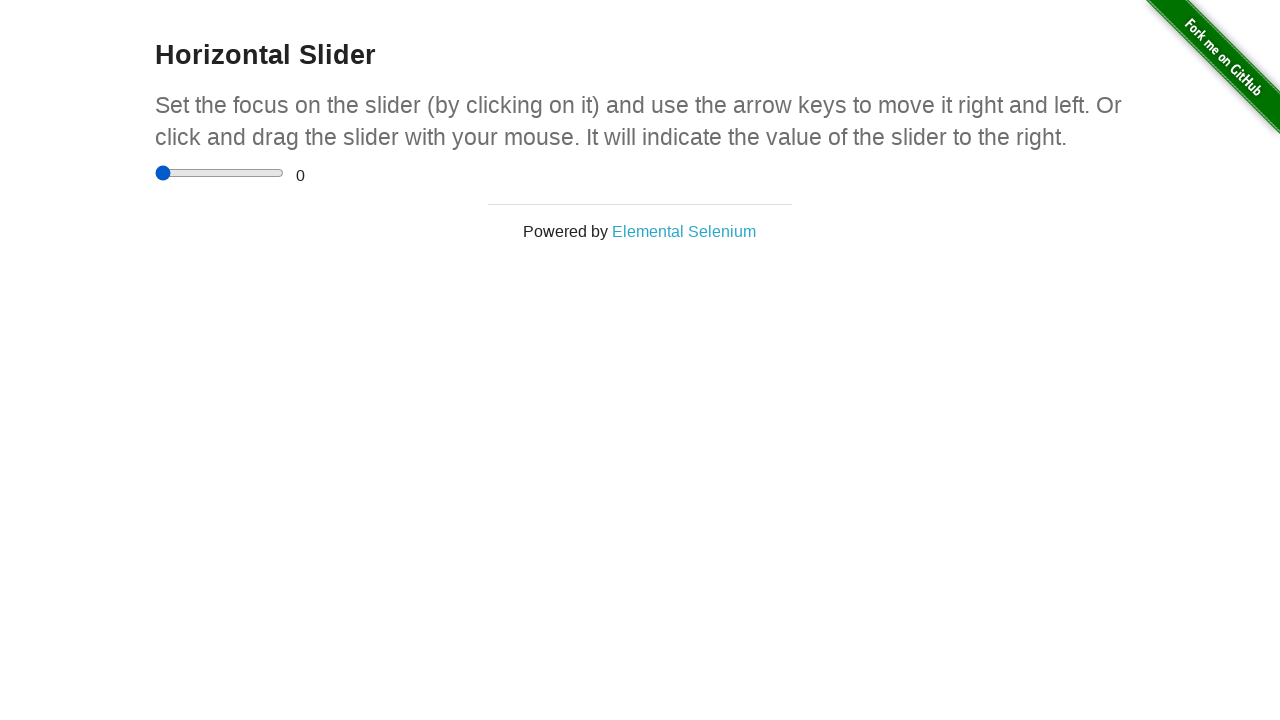

Pressed mouse button down on slider at (155, 173)
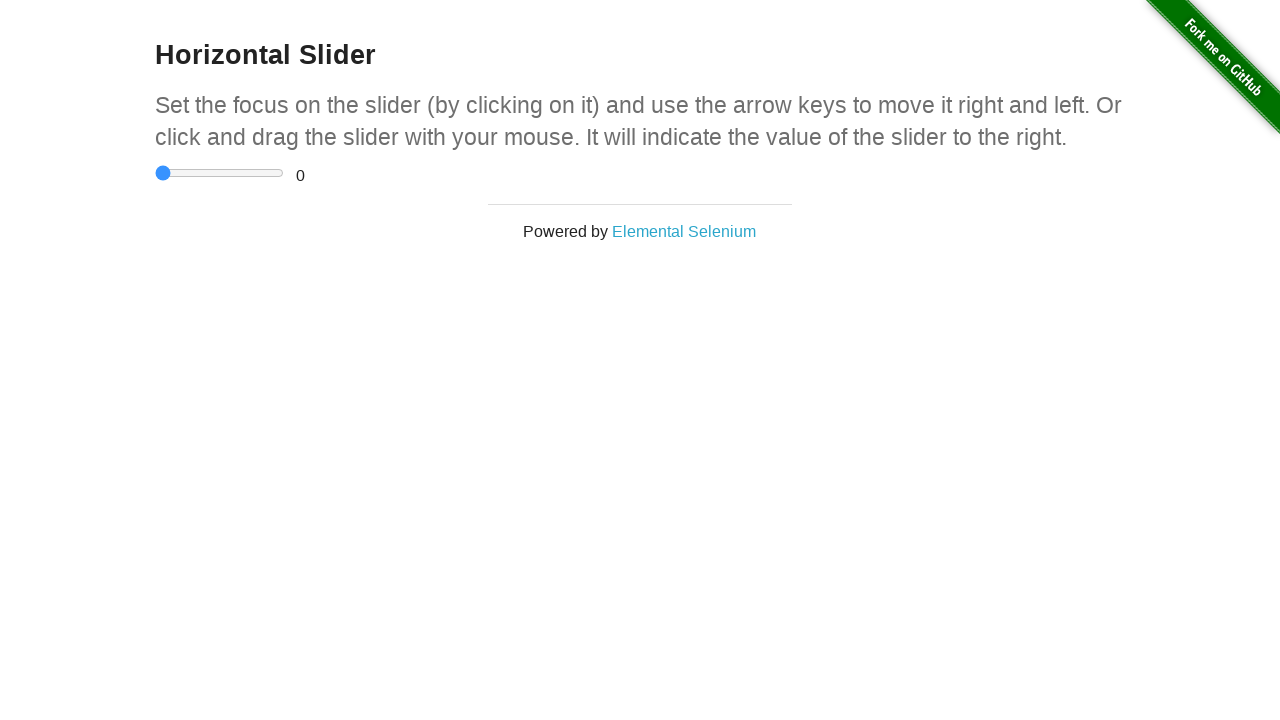

Dragged slider to 100% position (right edge) at (284, 173)
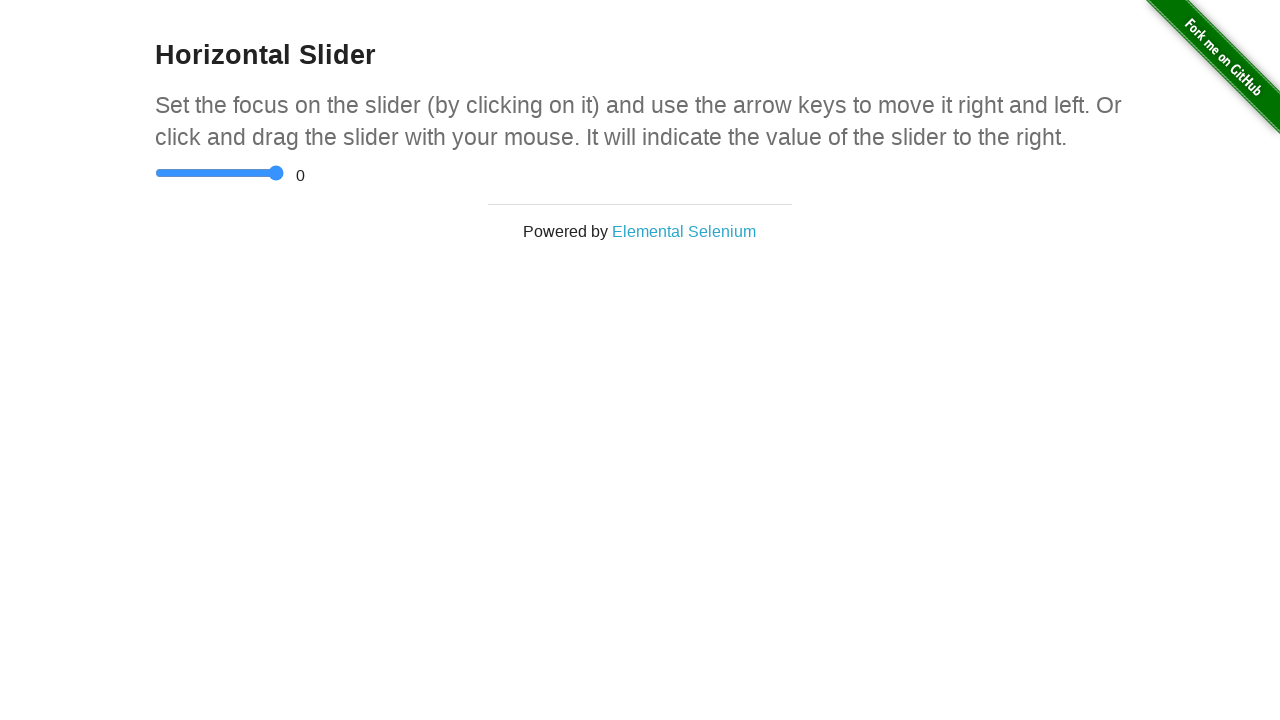

Released mouse button - slider now at 100% position at (284, 173)
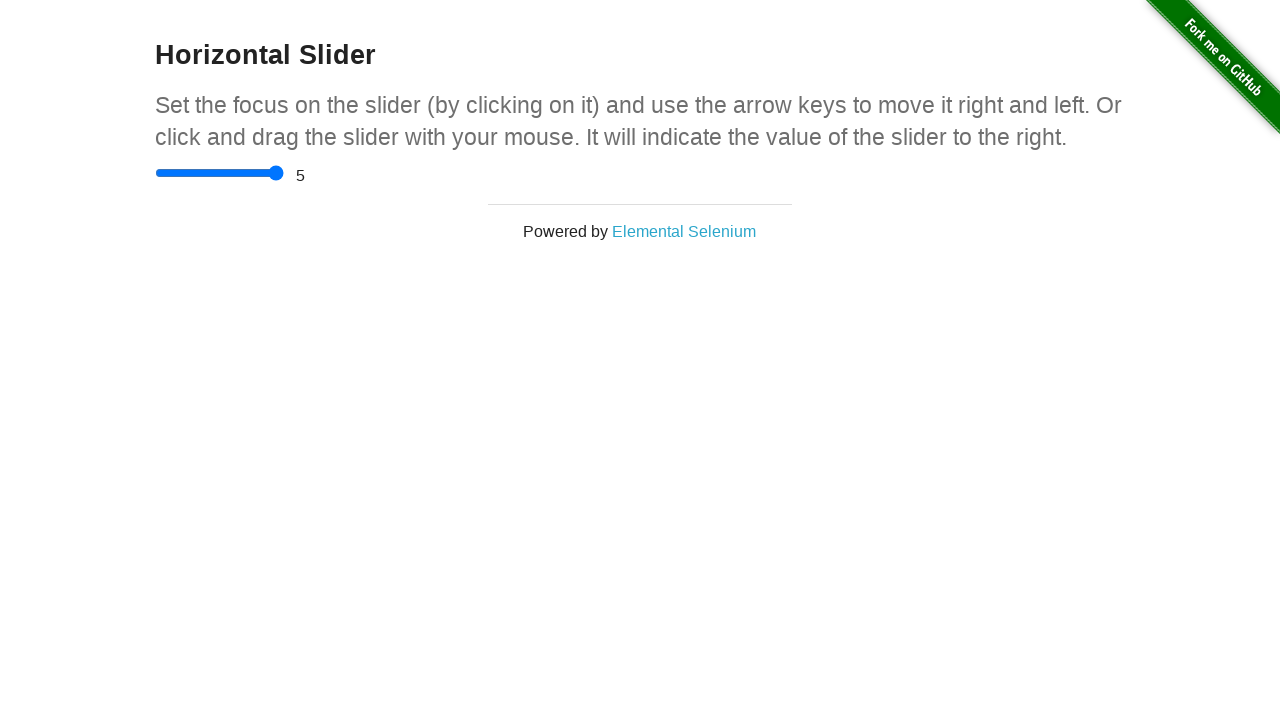

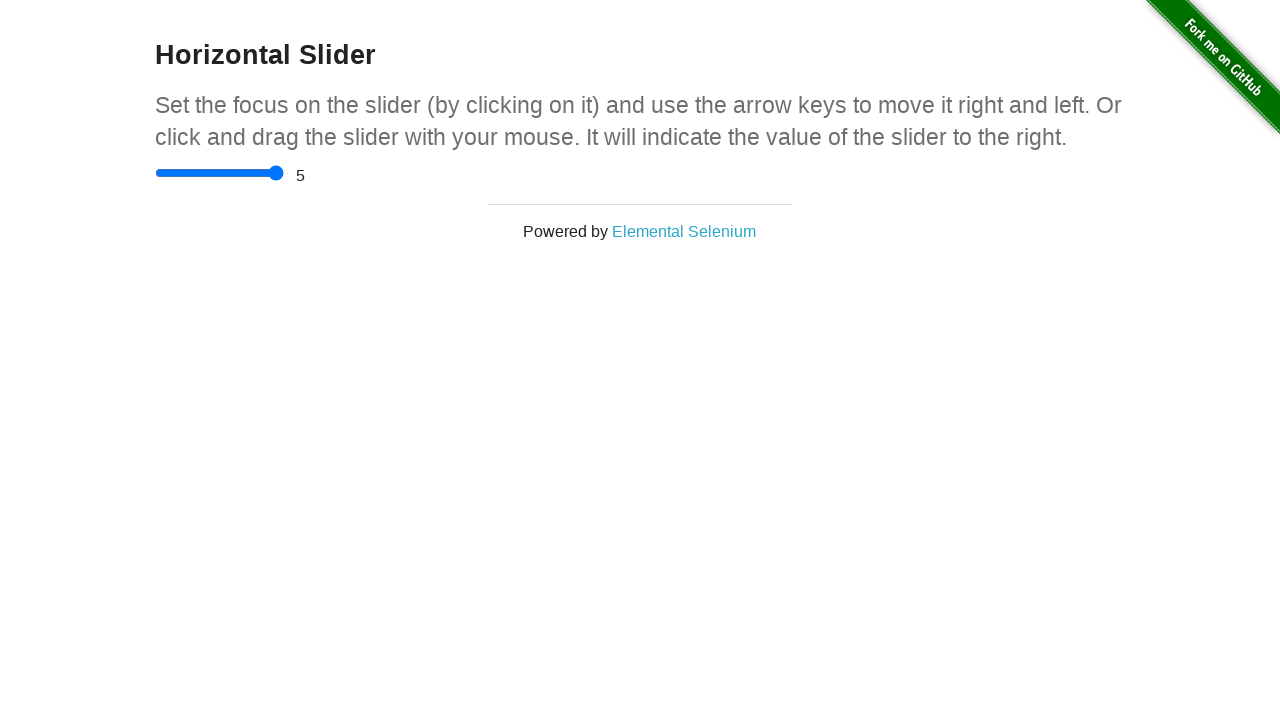